Tests window handling by opening a new window and closing it

Starting URL: https://the-internet.herokuapp.com/windows

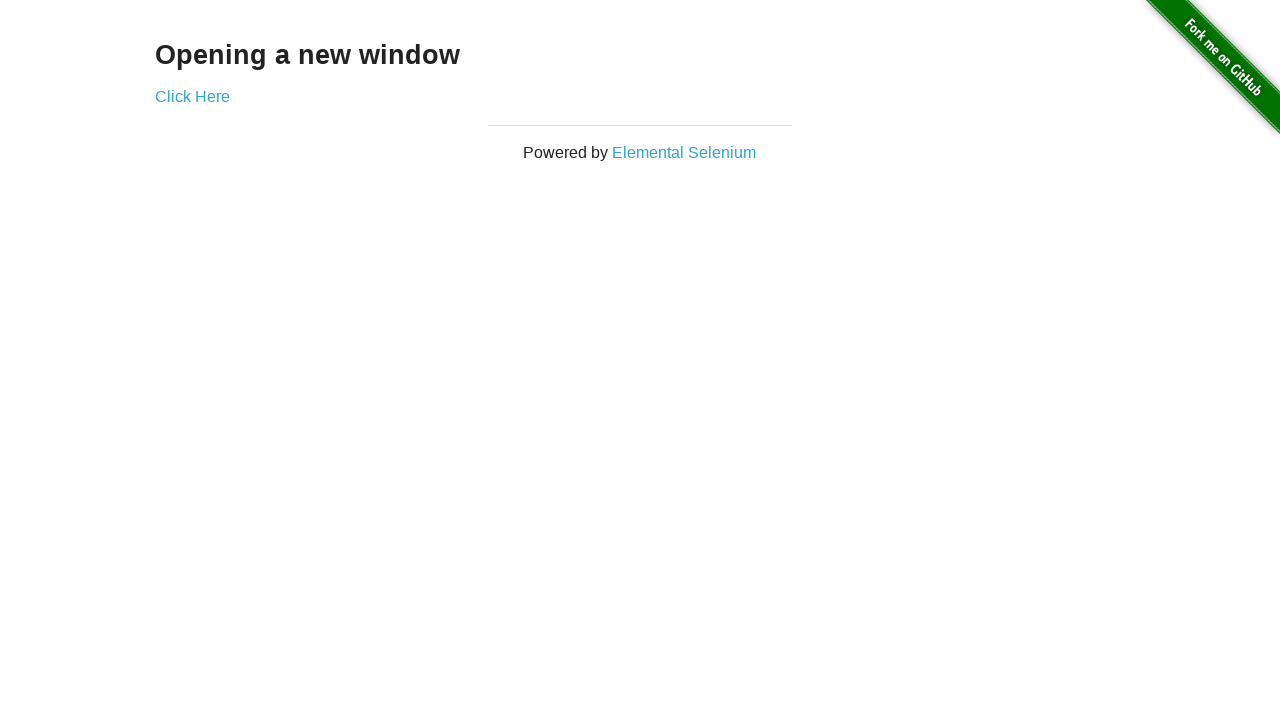

Clicked 'Click Here' link to open new window at (192, 96) on text='Click Here'
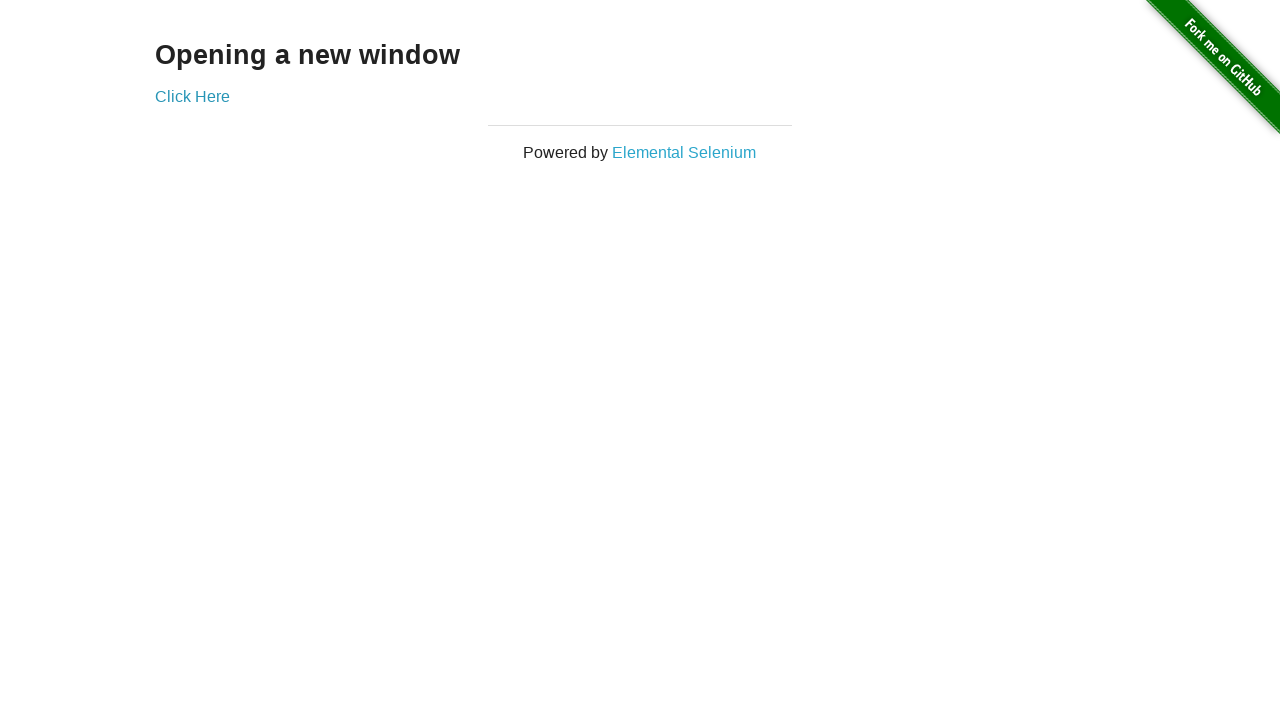

New window opened and captured
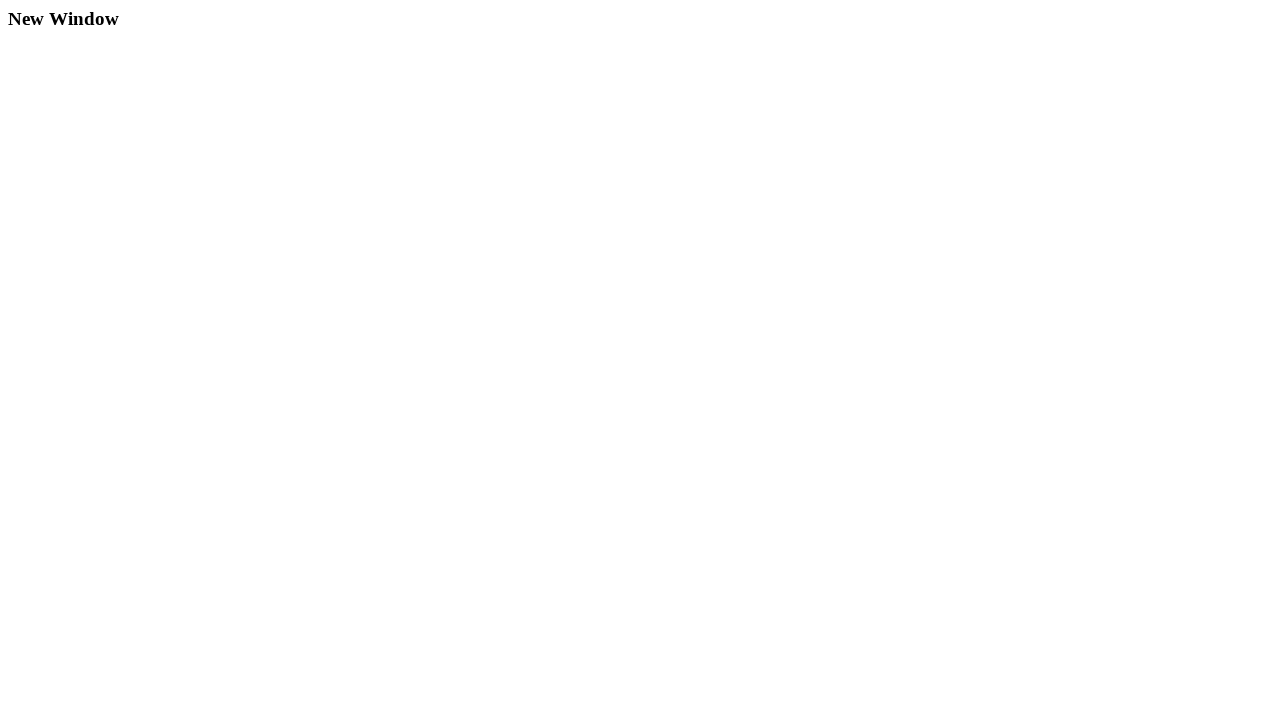

Closed the new window
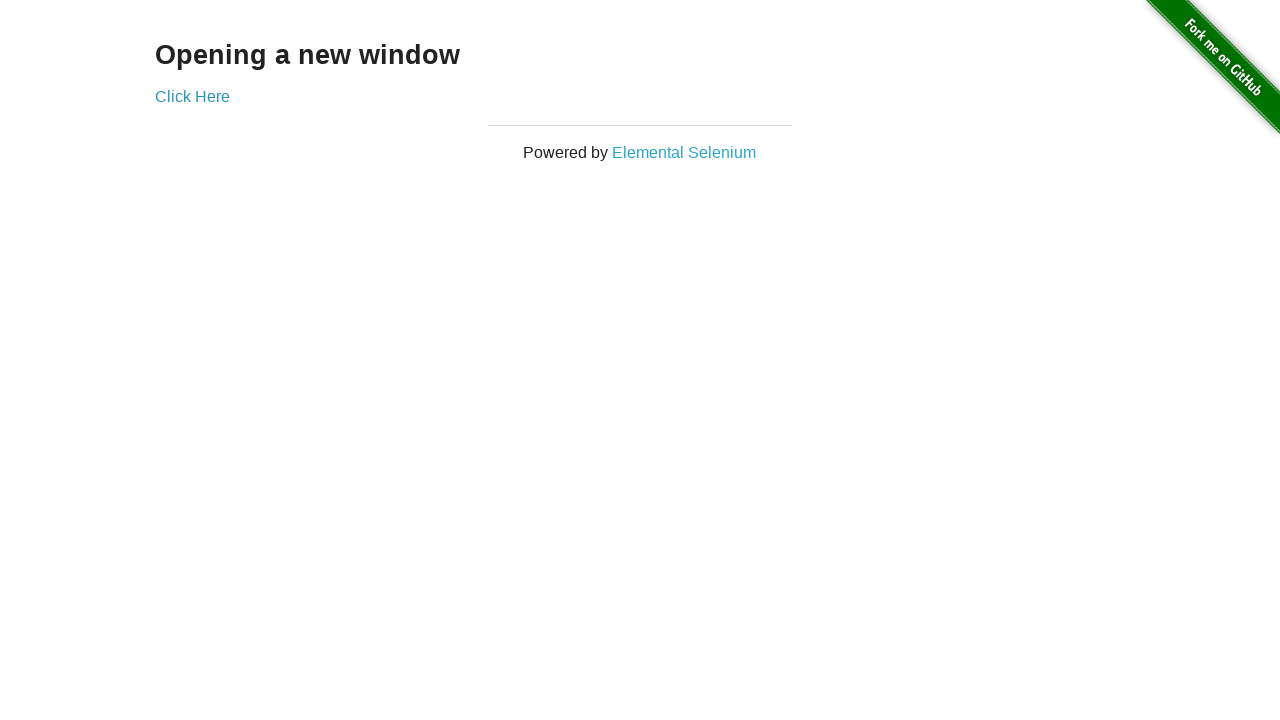

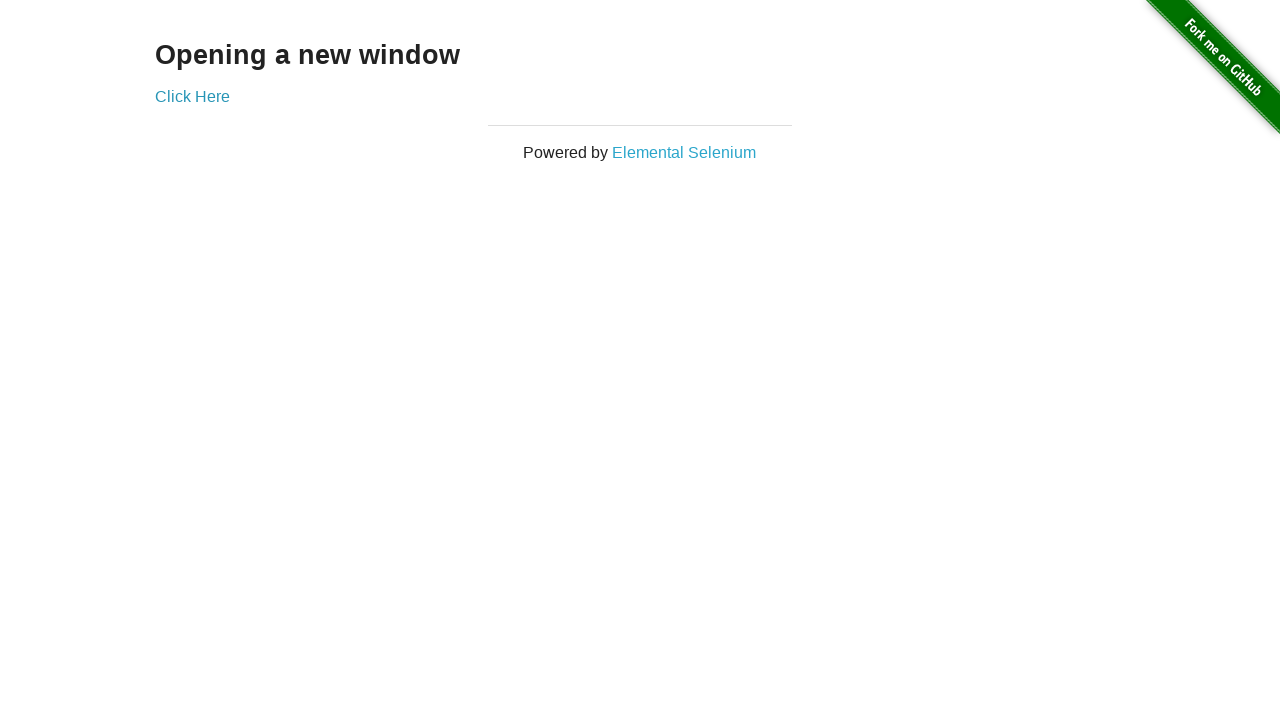